Completes a math exercise form by reading a value from the page, calculating a logarithmic formula result, filling in the answer, checking required checkboxes and radio buttons, and submitting the form.

Starting URL: https://suninjuly.github.io/math.html

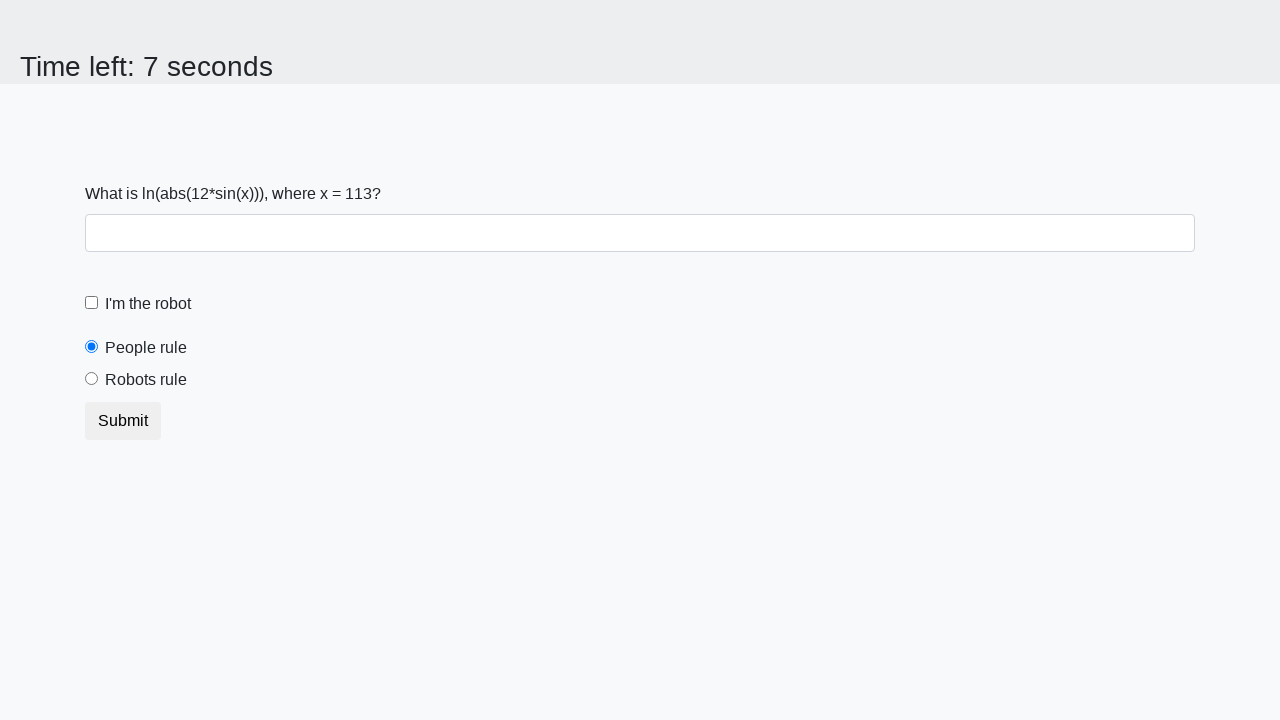

Read input value from page
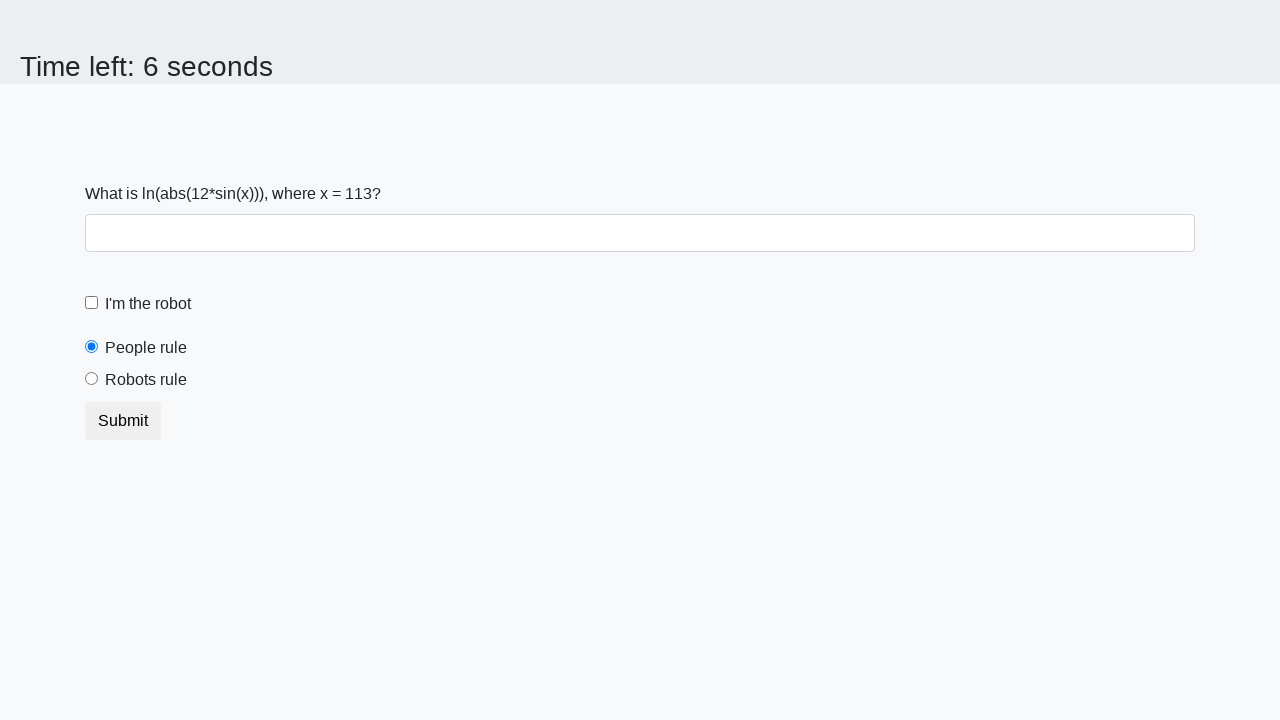

Calculated logarithmic formula result
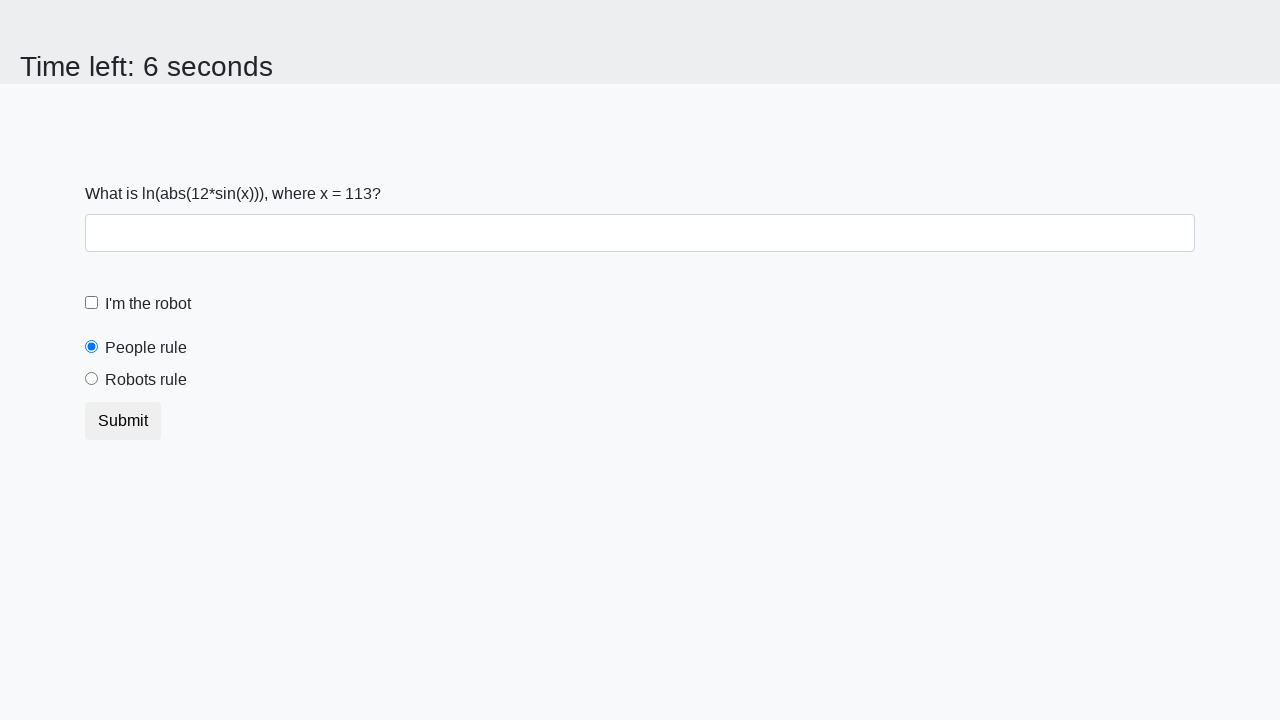

Filled in the calculated answer on #answer
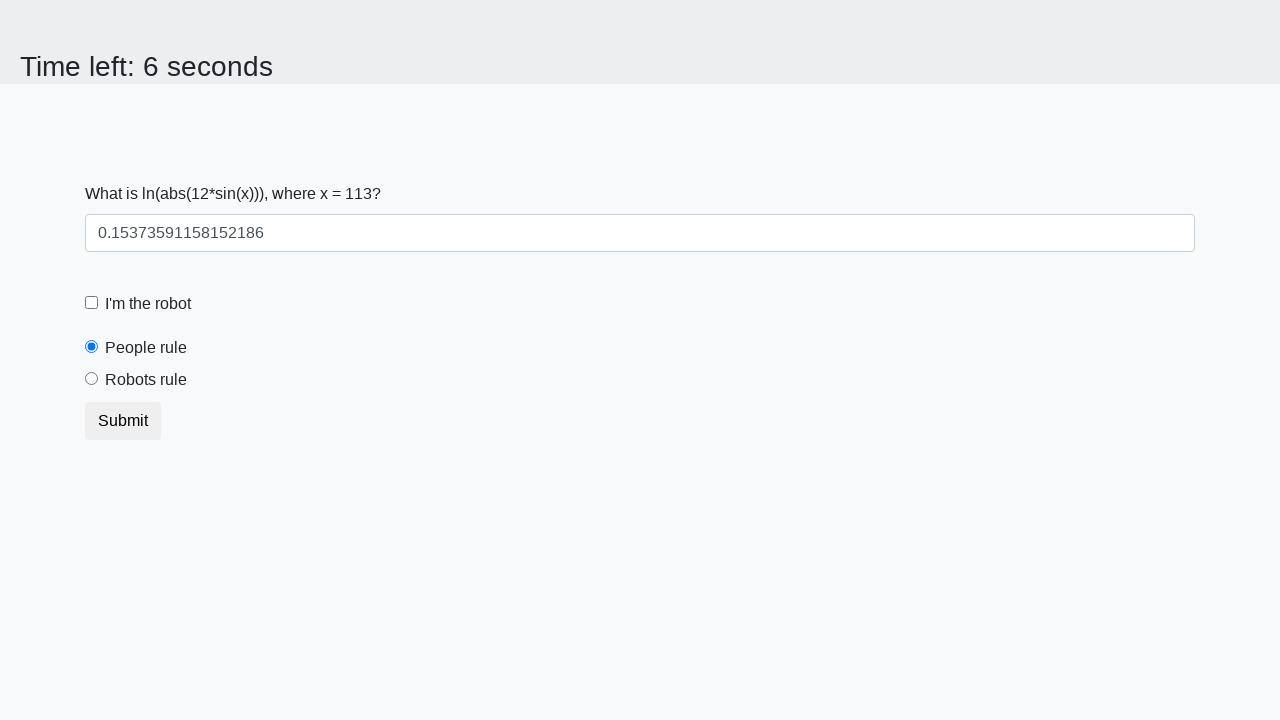

Checked the robot checkbox at (92, 303) on #robotCheckbox
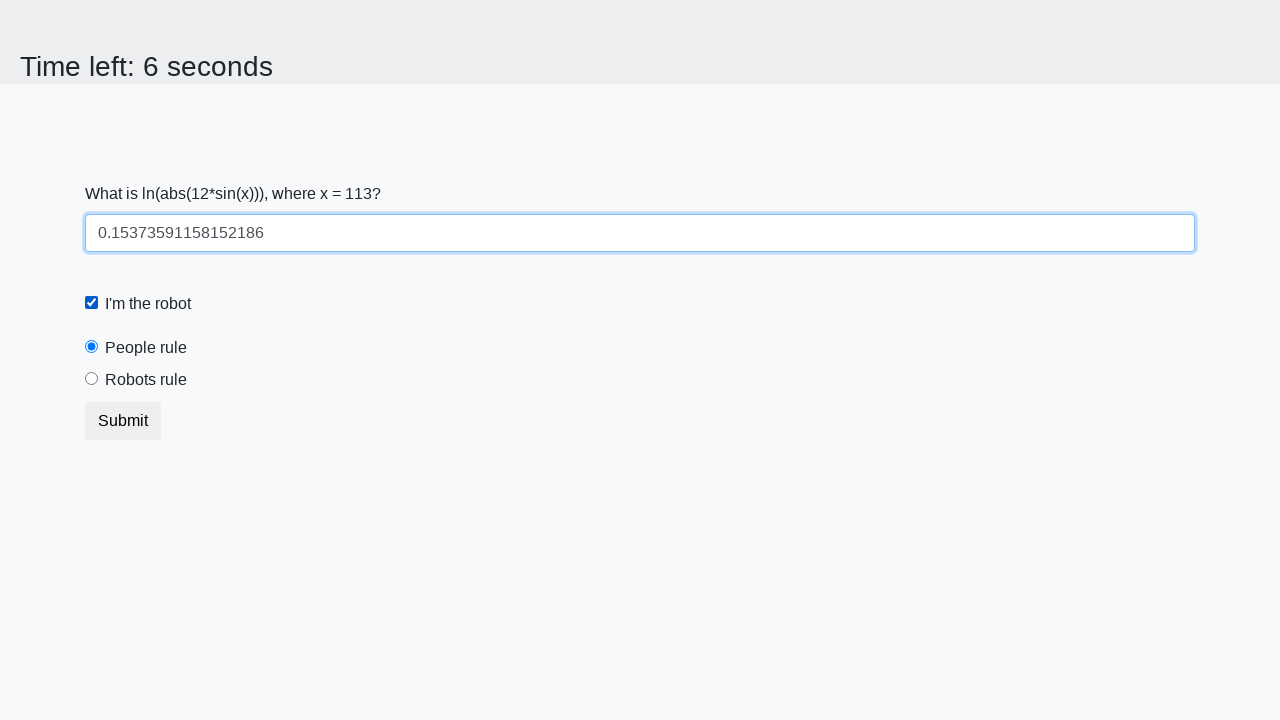

Selected the robots radio button at (92, 379) on [value='robots']
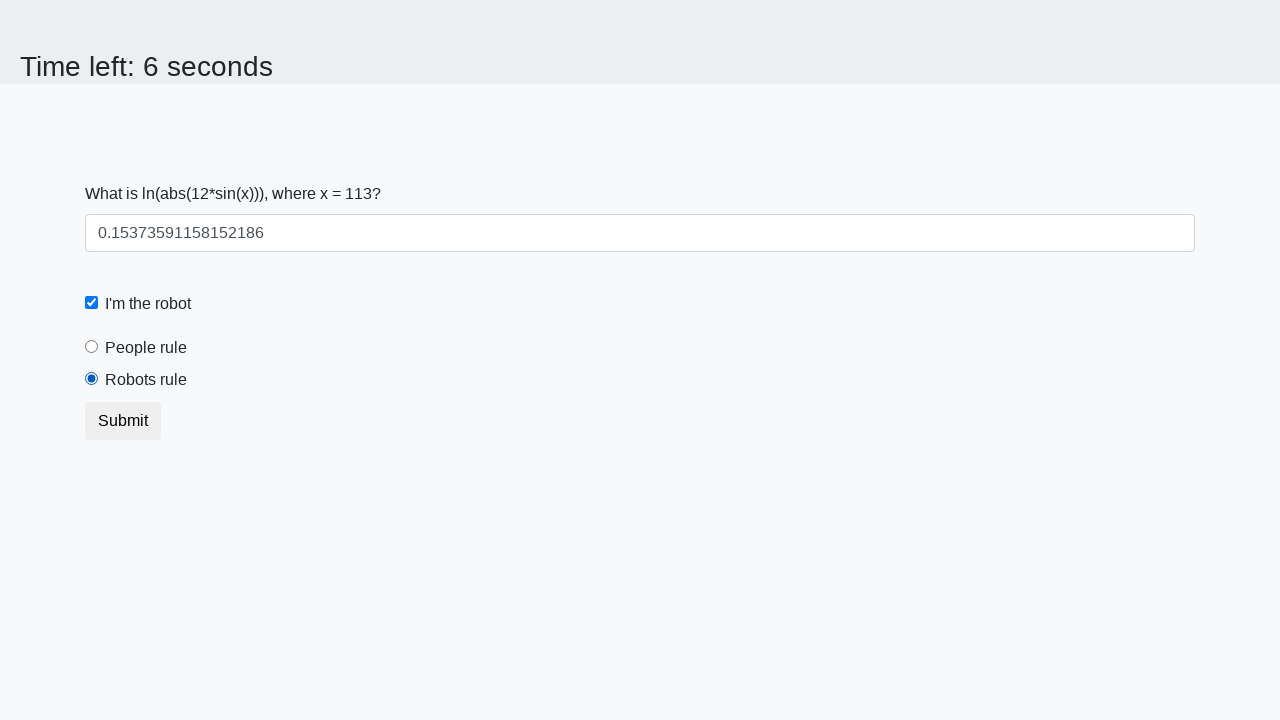

Submitted the form at (123, 421) on .btn.btn-default
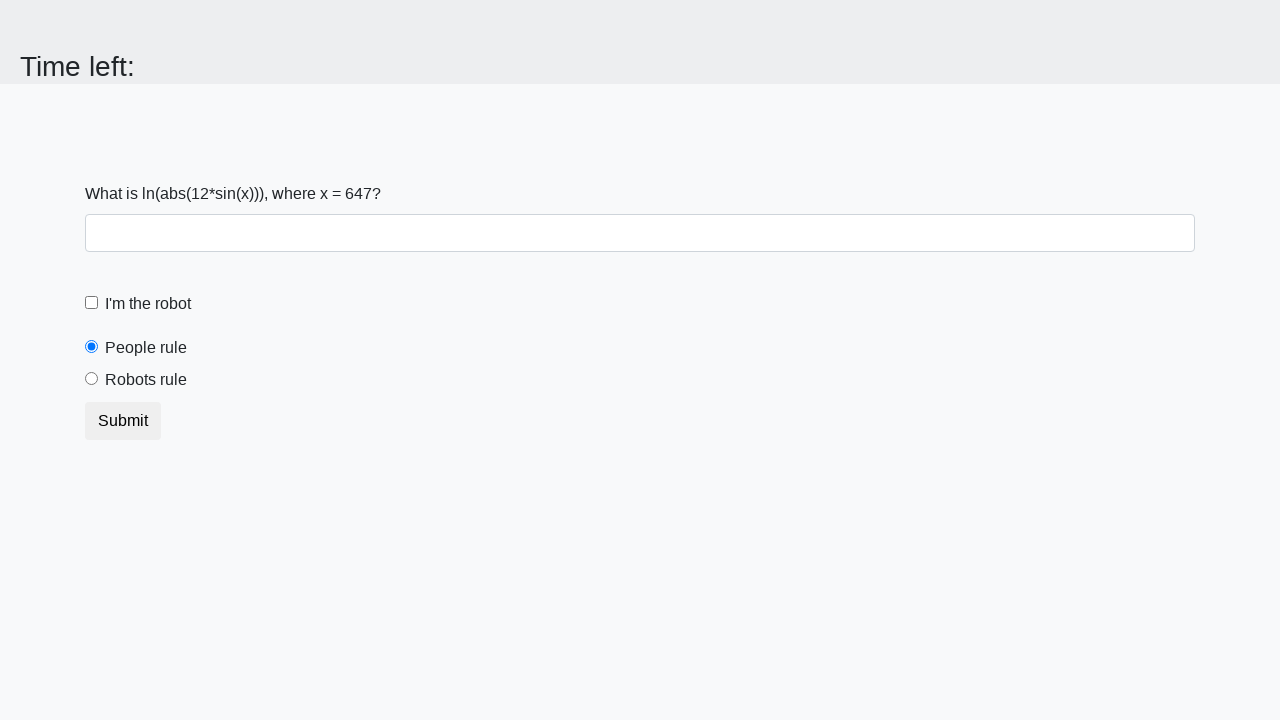

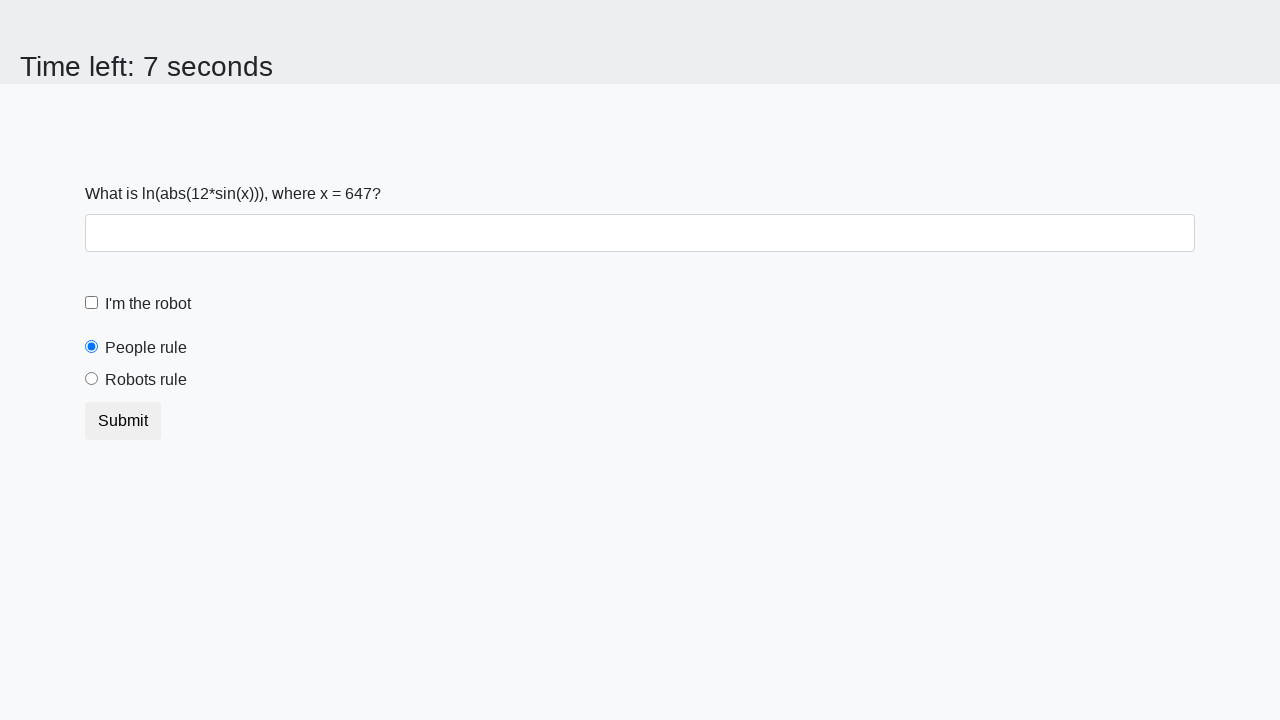